Tests a slow calculator by setting a delay, performing a calculation (7 + 8), waiting for the result, and verifying the answer is 15

Starting URL: https://bonigarcia.dev/selenium-webdriver-java/slow-calculator.html

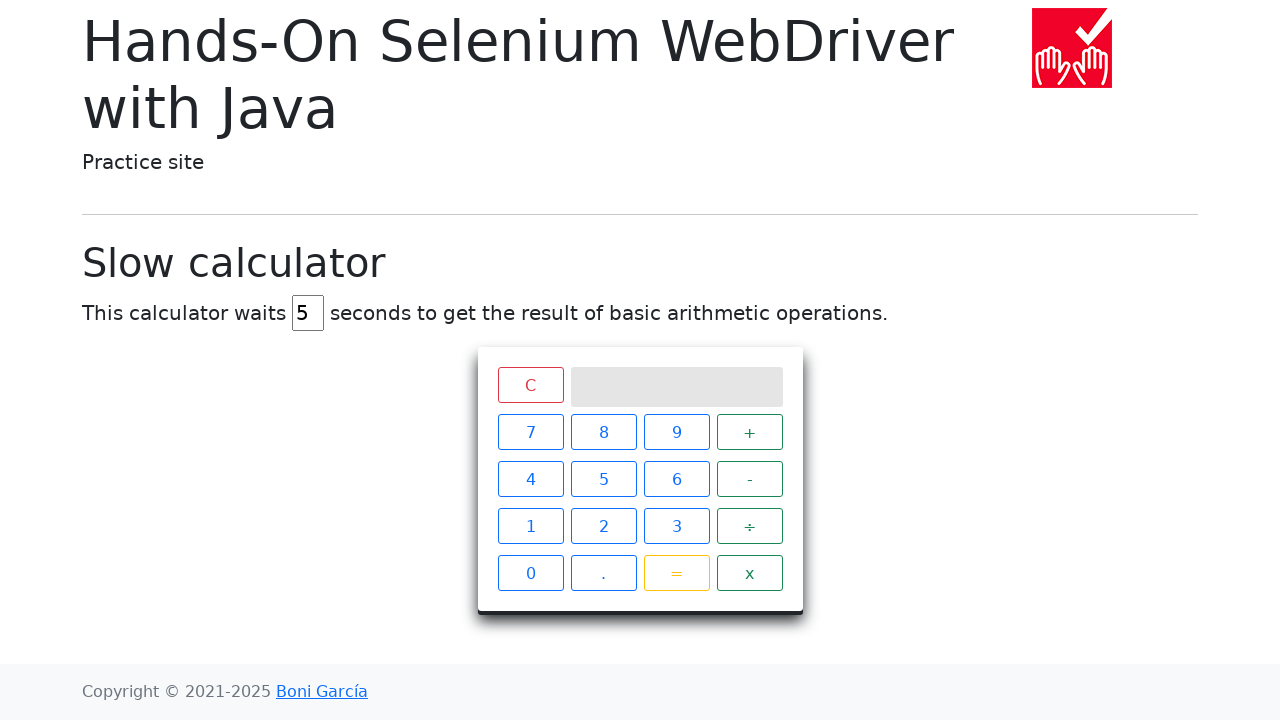

Set delay to 45 seconds in delay input field on #delay
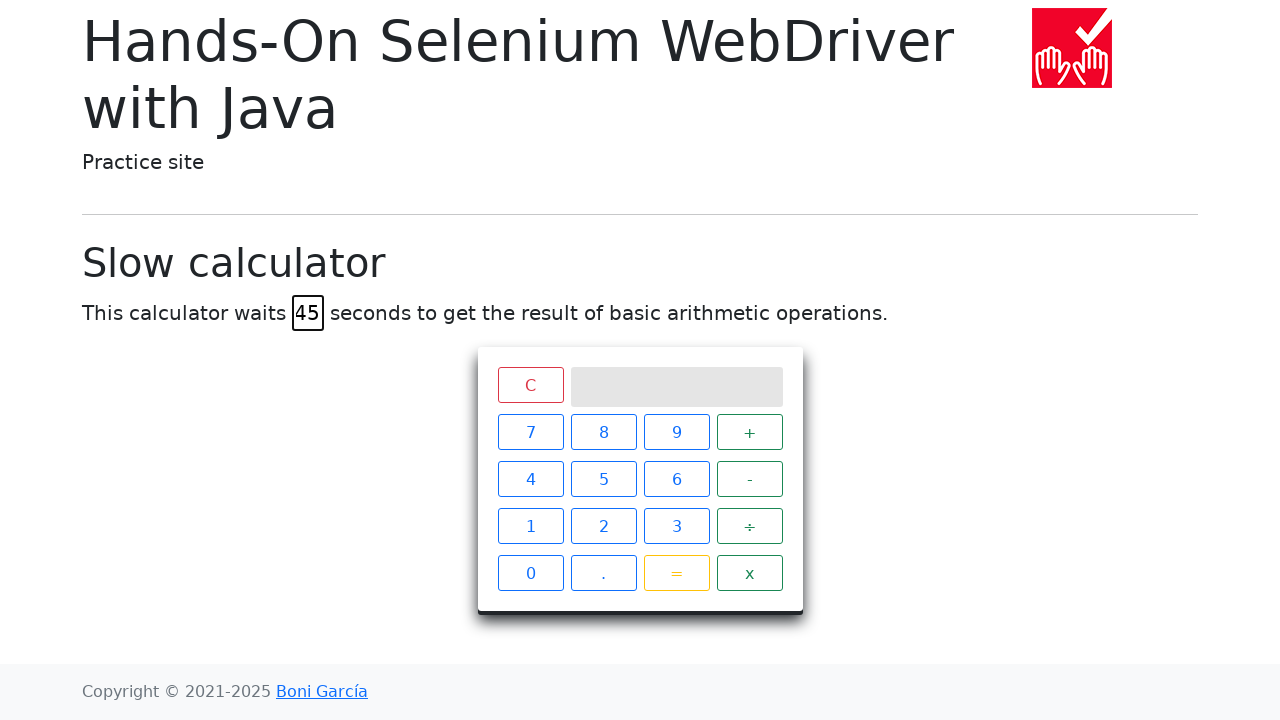

Clicked calculator button 7 at (530, 432) on xpath=//span[text()='7']
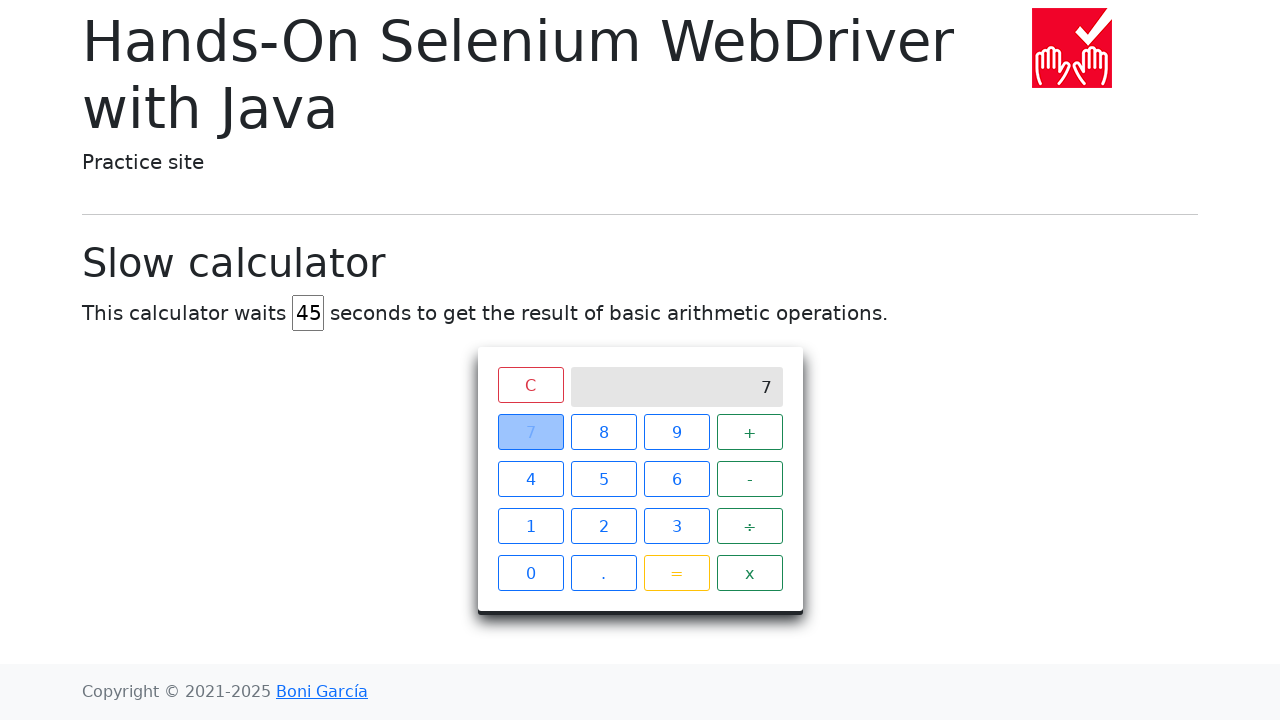

Clicked calculator button + at (750, 432) on xpath=//span[text()='+']
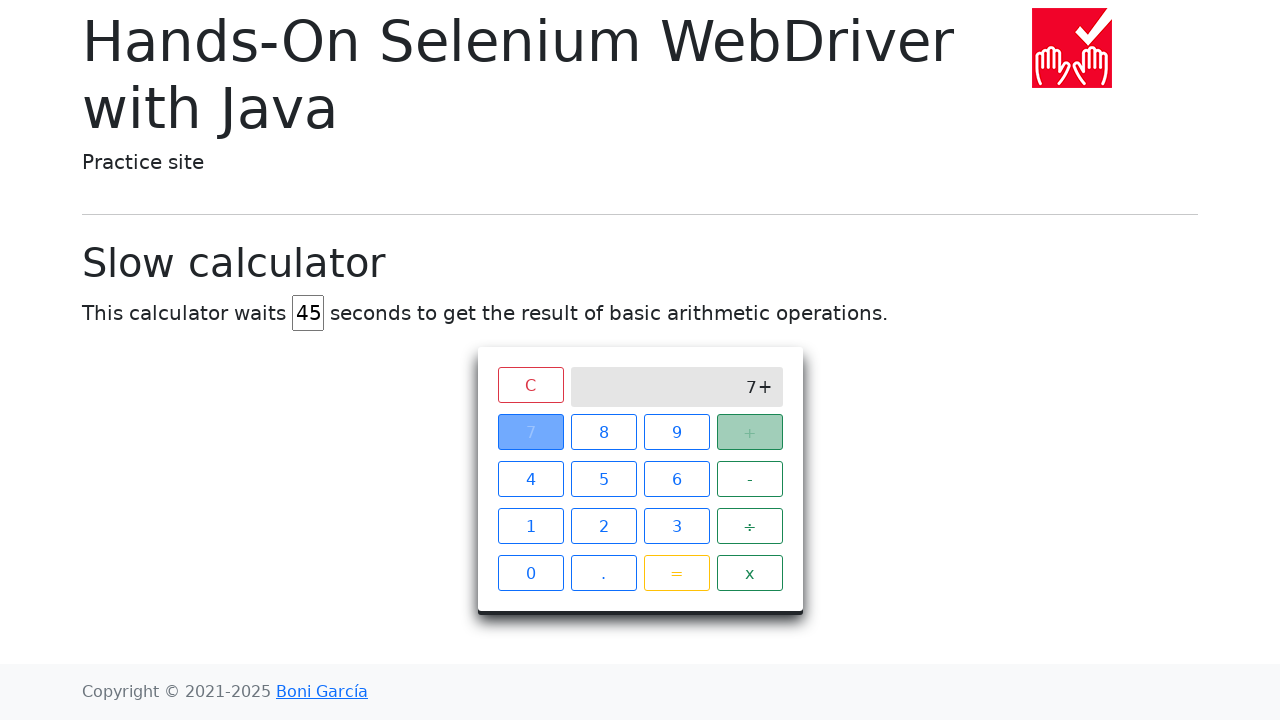

Clicked calculator button 8 at (604, 432) on xpath=//span[text()='8']
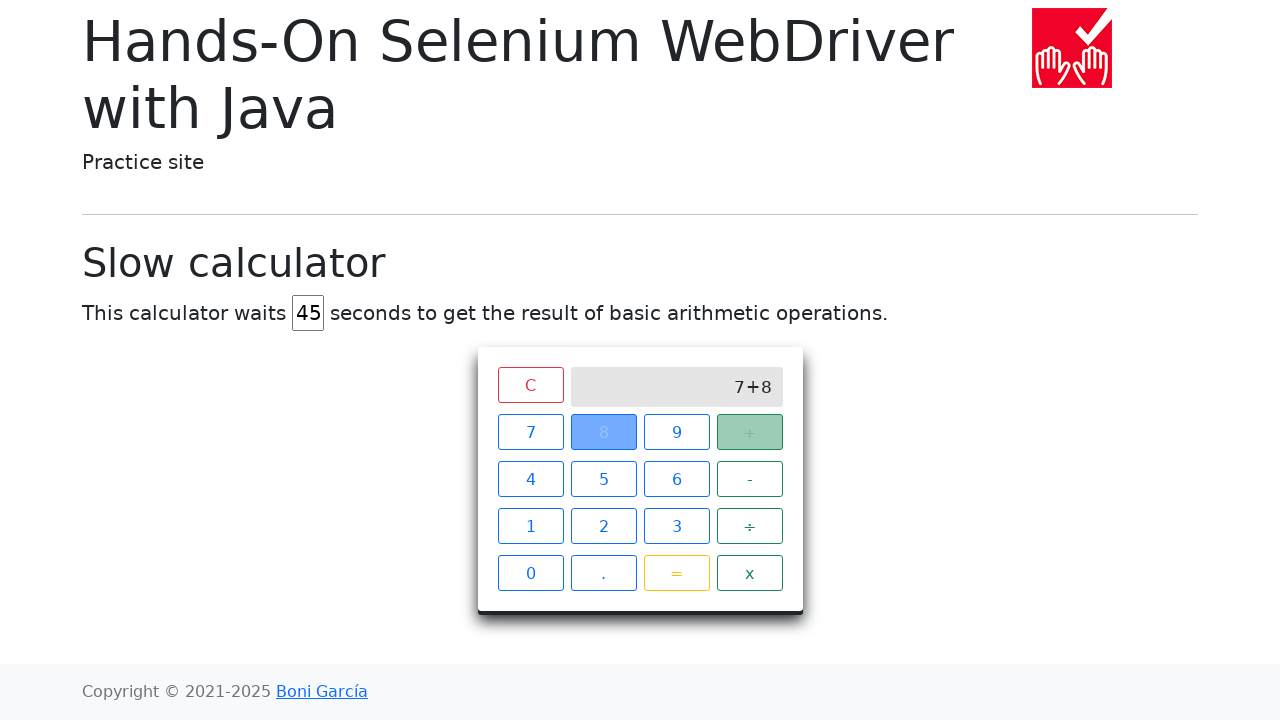

Clicked calculator equals button to compute 7 + 8 at (676, 573) on xpath=//span[text()='=']
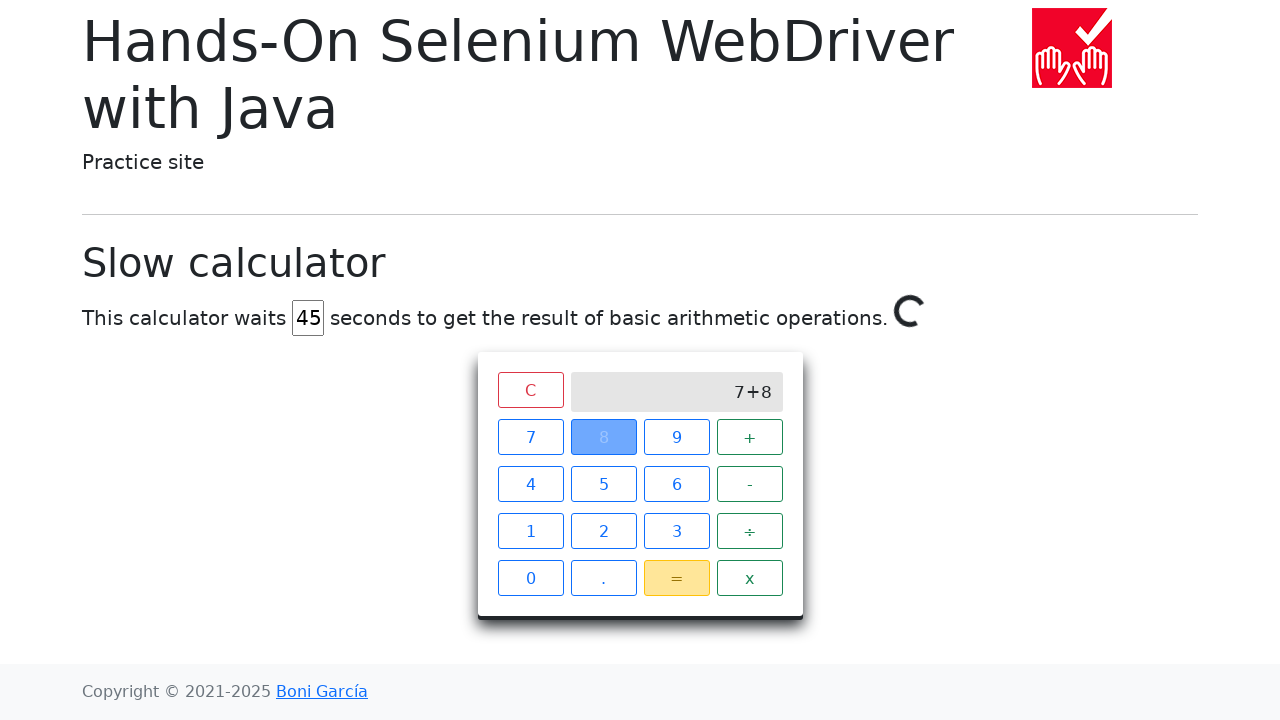

Waited for slow calculator to complete and verified result is 15
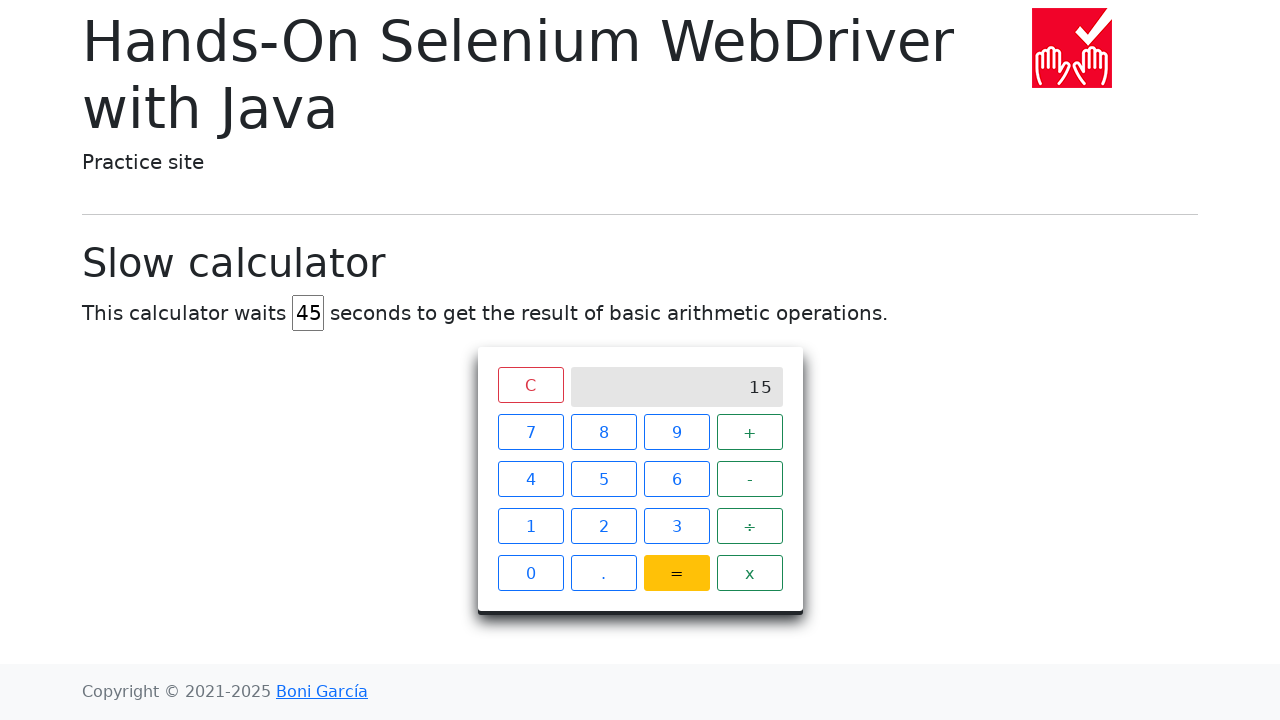

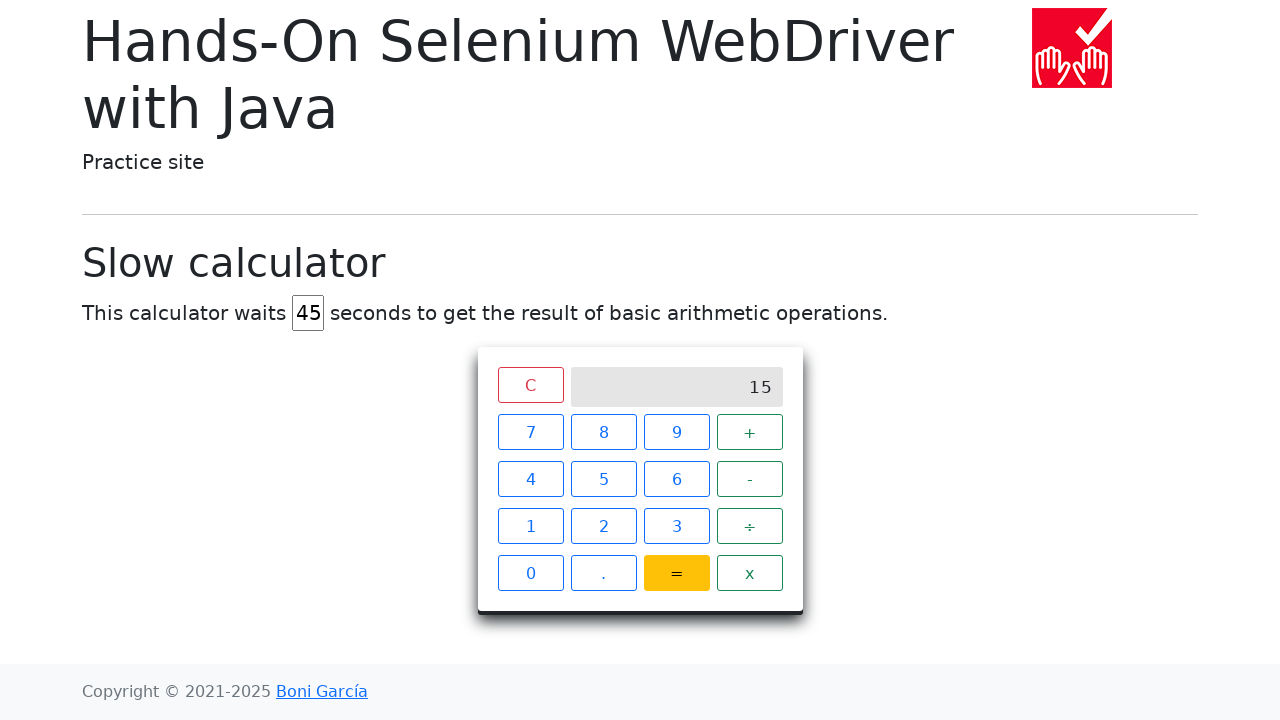